Opens the Dynamic Properties section from the elements sidebar menu.

Starting URL: https://demoqa.com/elements

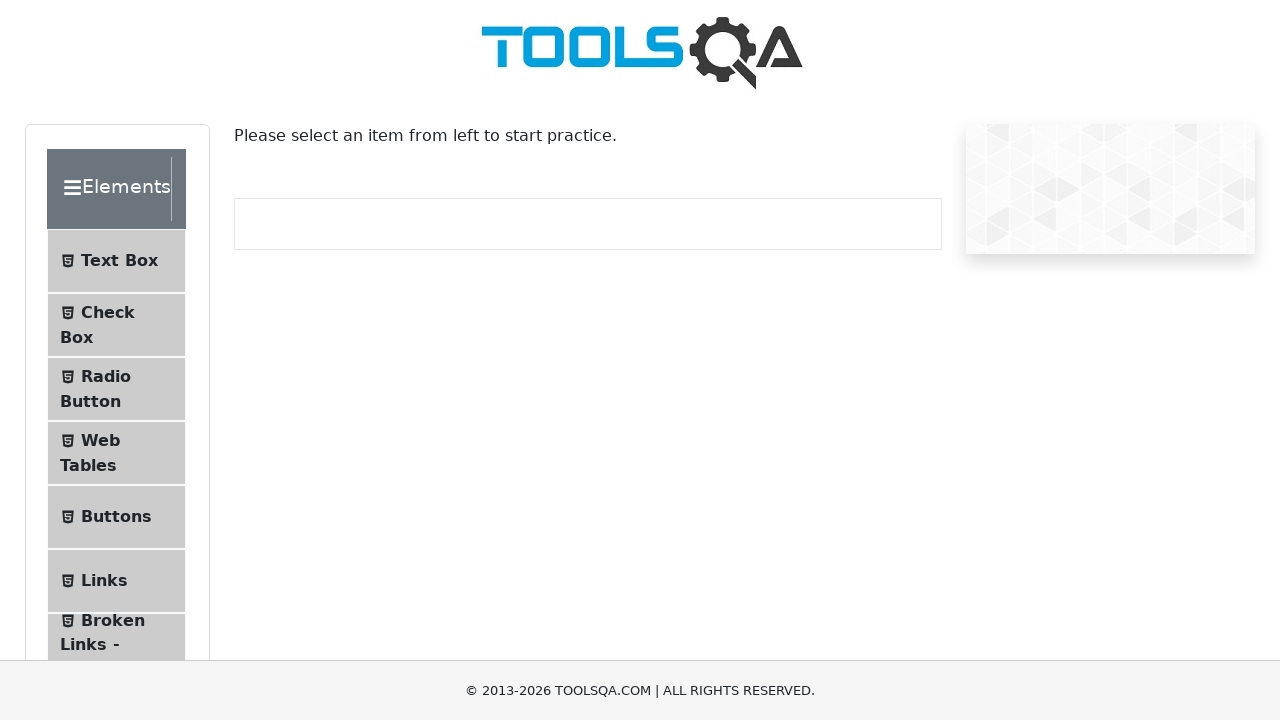

Clicked on Dynamic Properties menu item from sidebar at (119, 348) on internal:text="Dynamic Properties"i
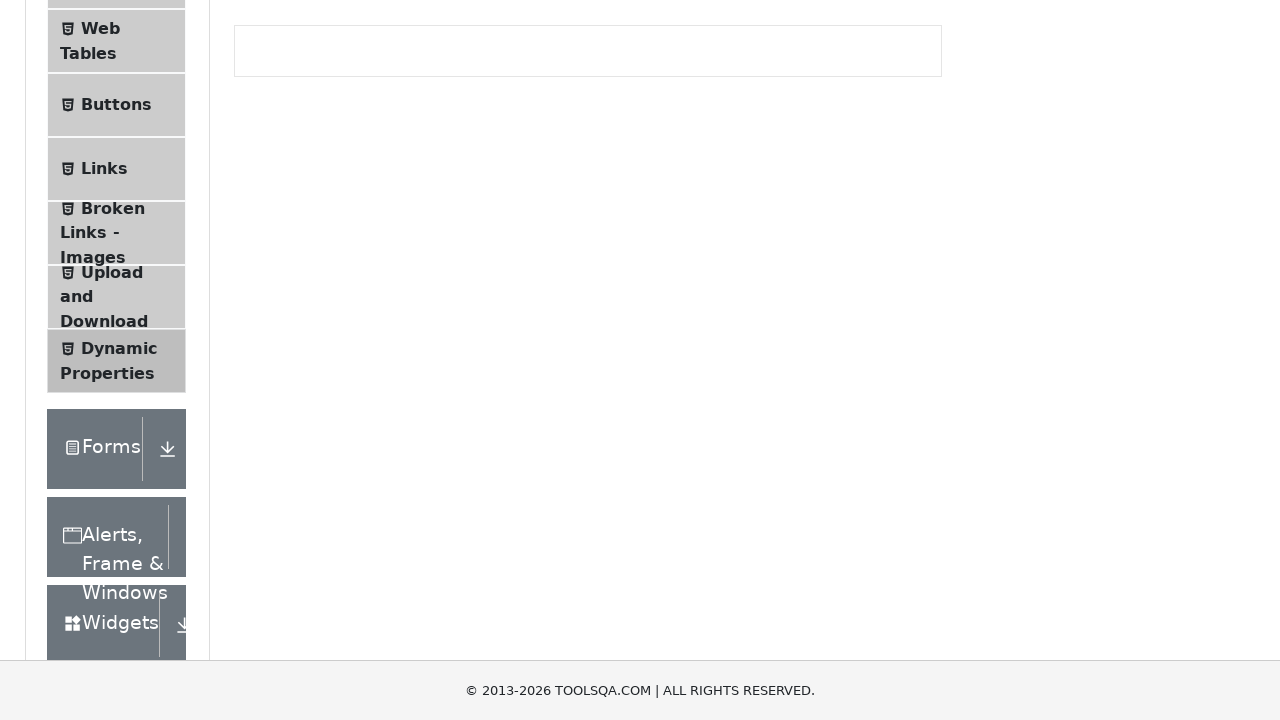

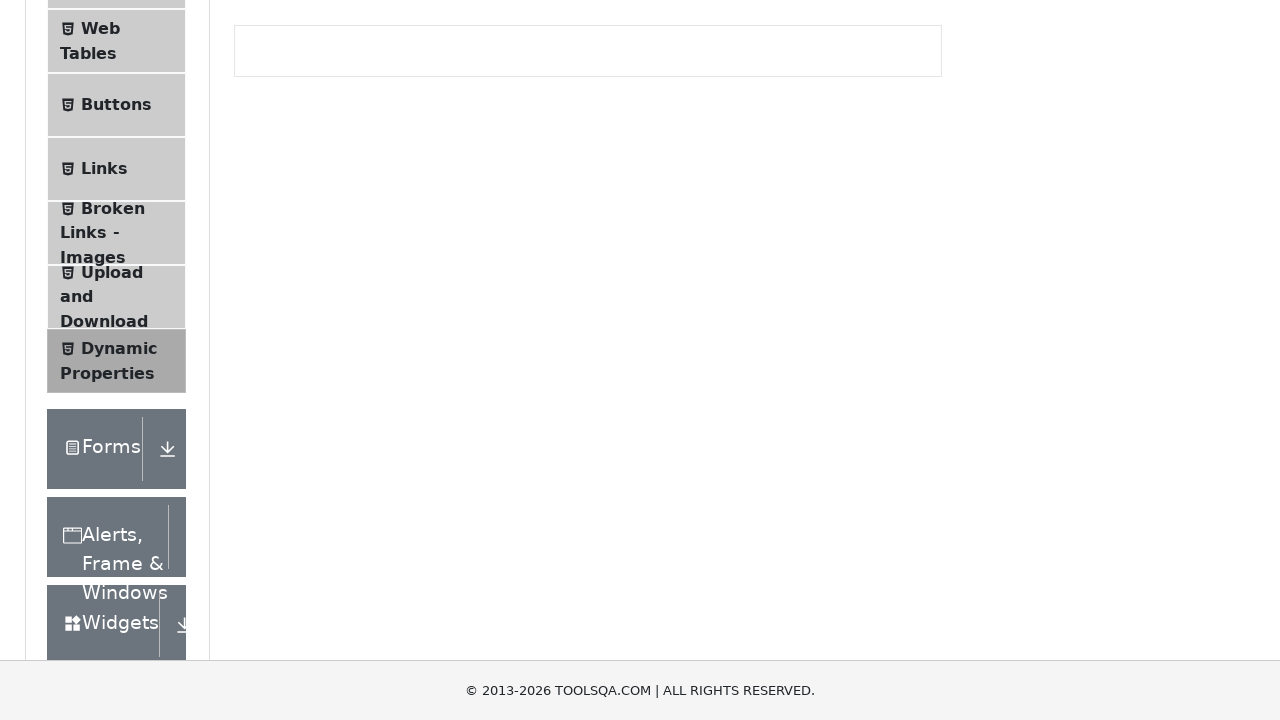